Tests adding a new todo item to a sample todo application and verifies the item was added correctly

Starting URL: https://lambdatest.github.io/sample-todo-app/

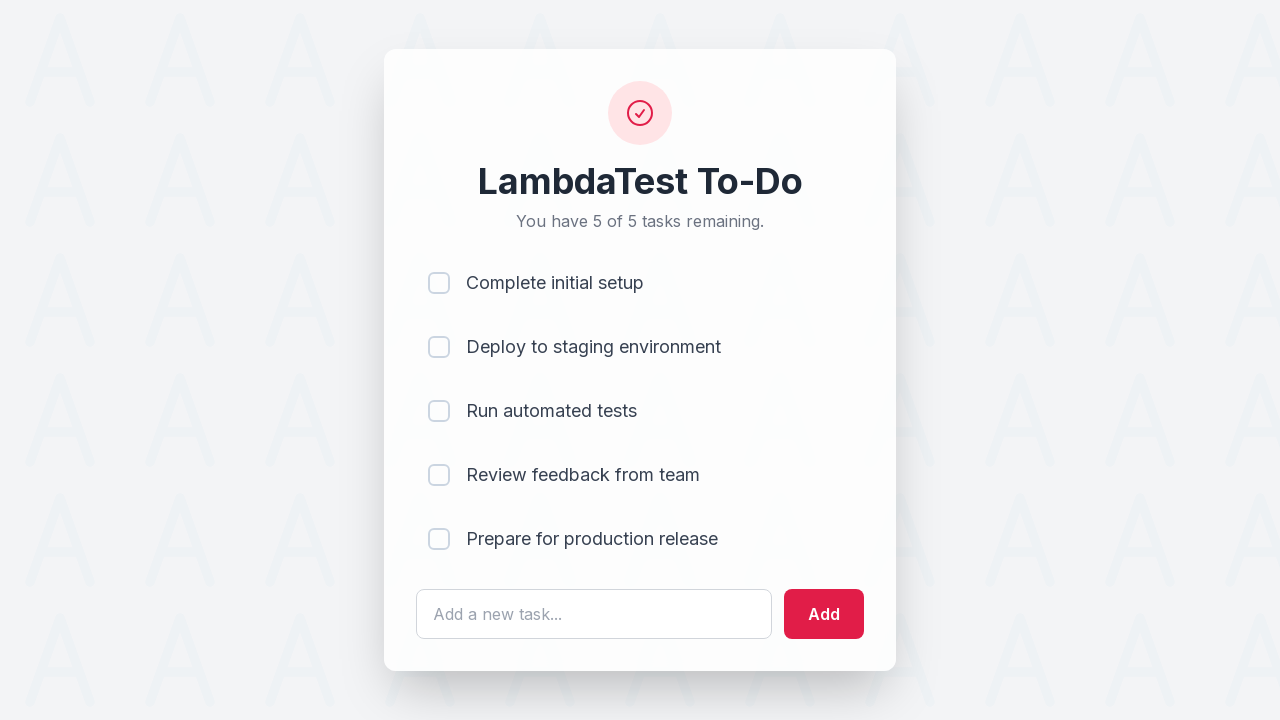

Filled todo text field with 'Learn Selenium' on #sampletodotext
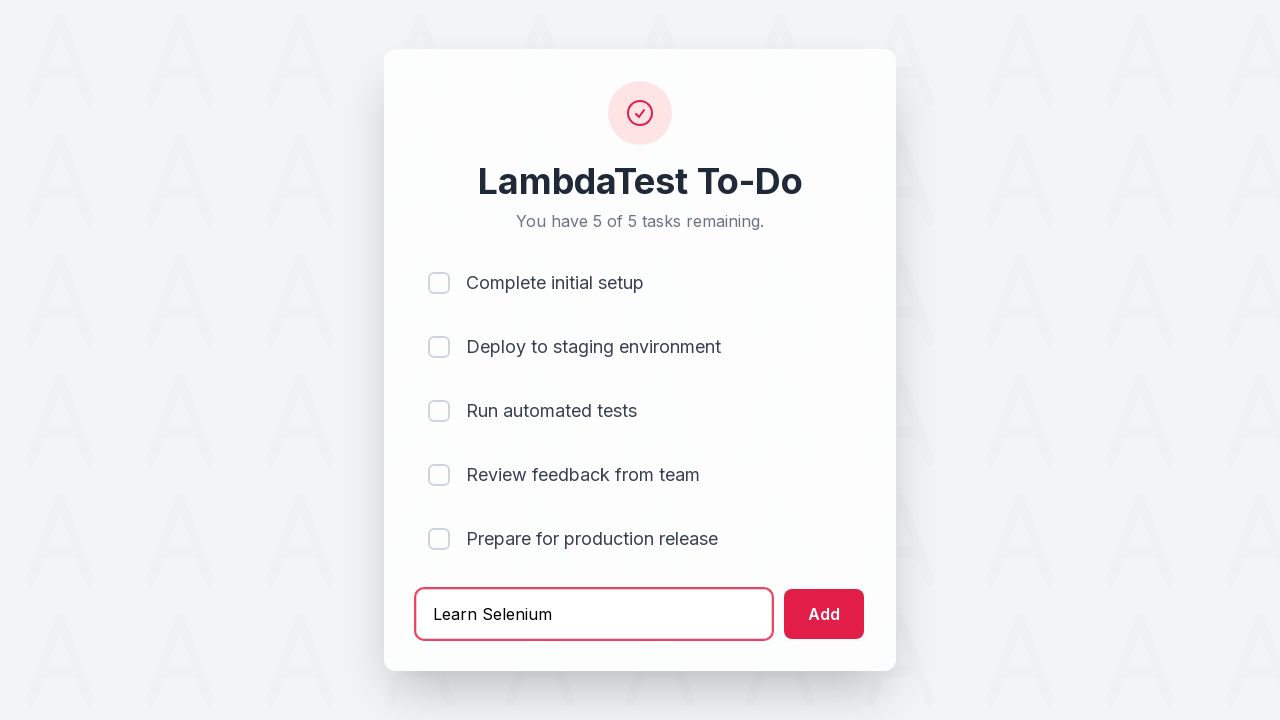

Clicked add button to submit new todo at (824, 614) on #addbutton
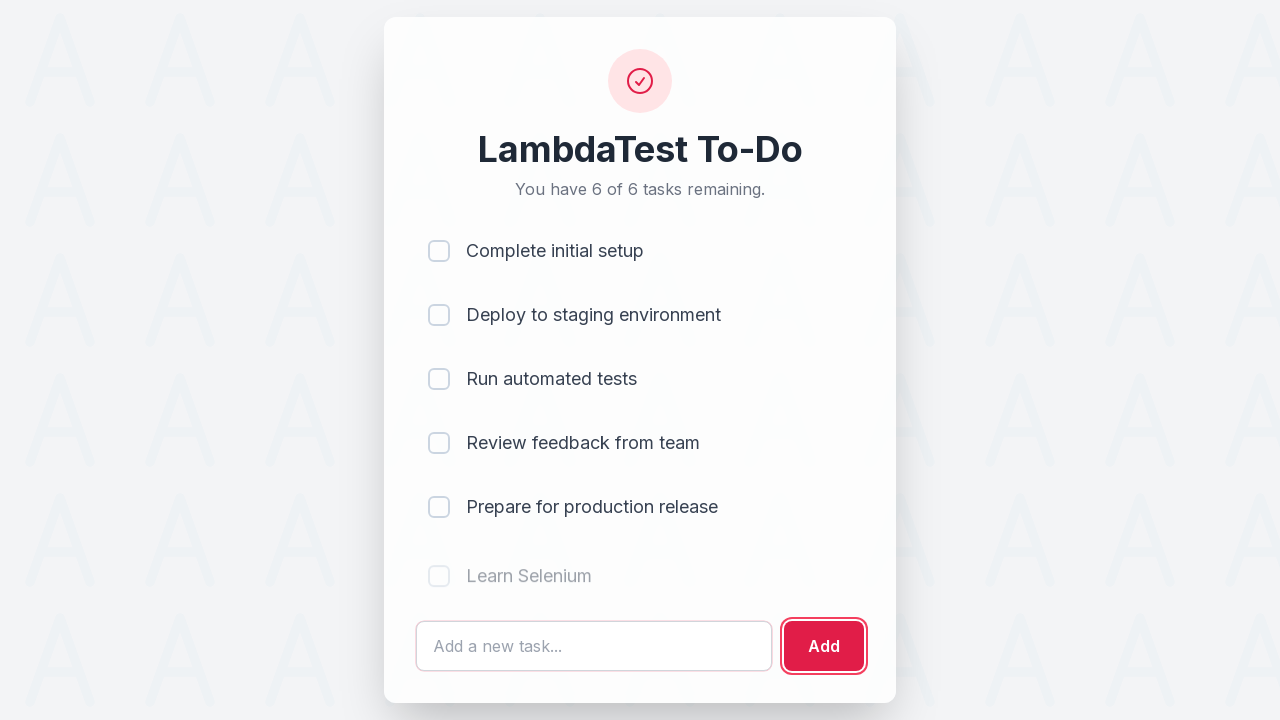

Waited for new todo item to appear in the list
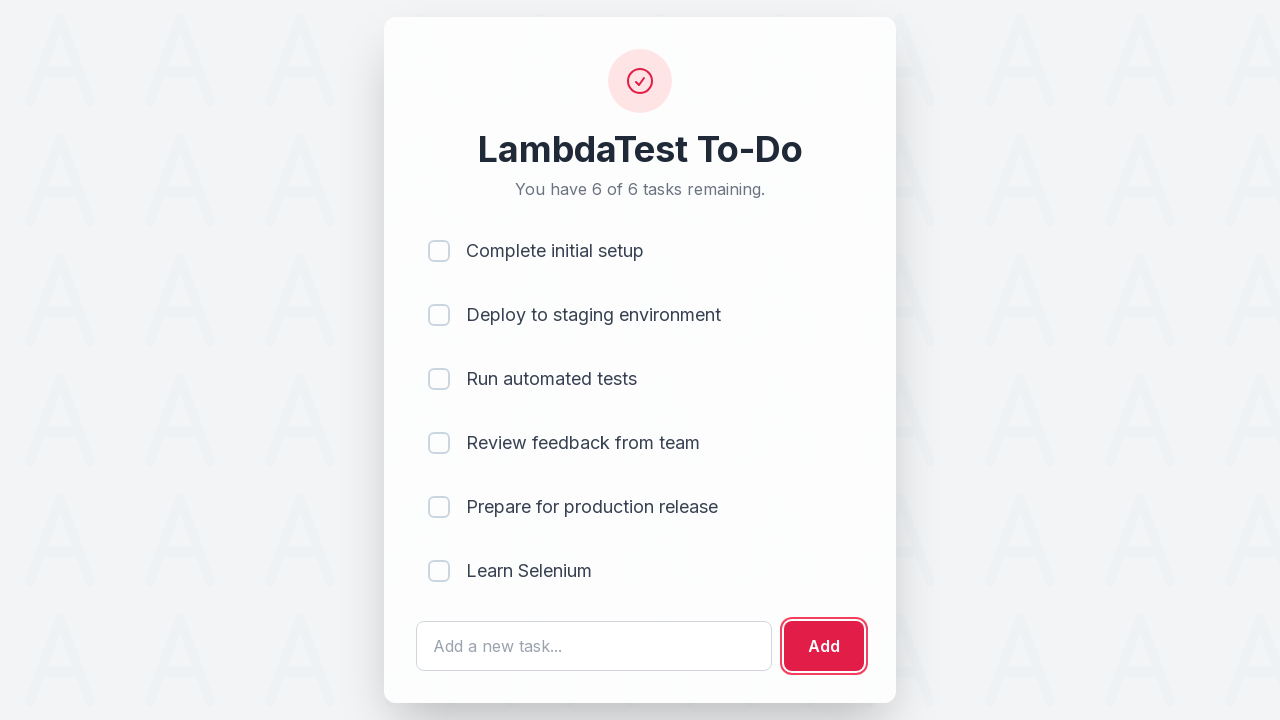

Retrieved text of last added todo: '
                        
                        
                            Learn Selenium
                        
                    '
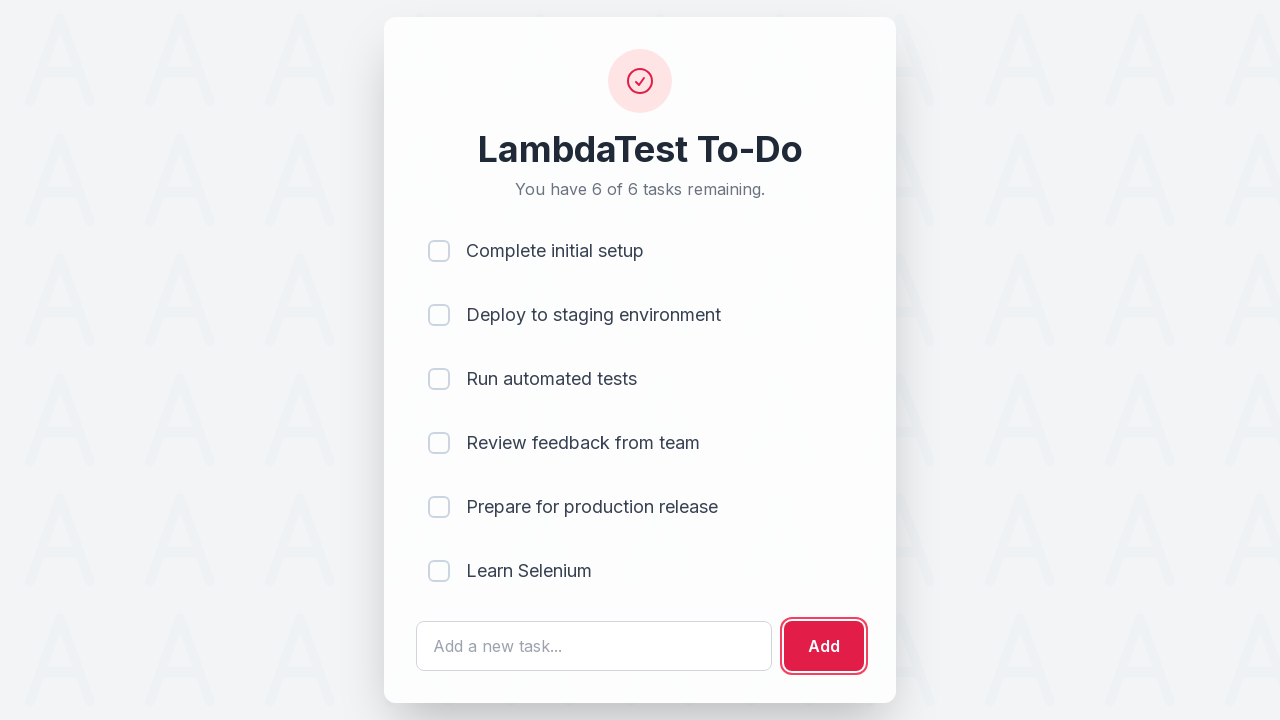

Retrieved all list items, found 6 total items
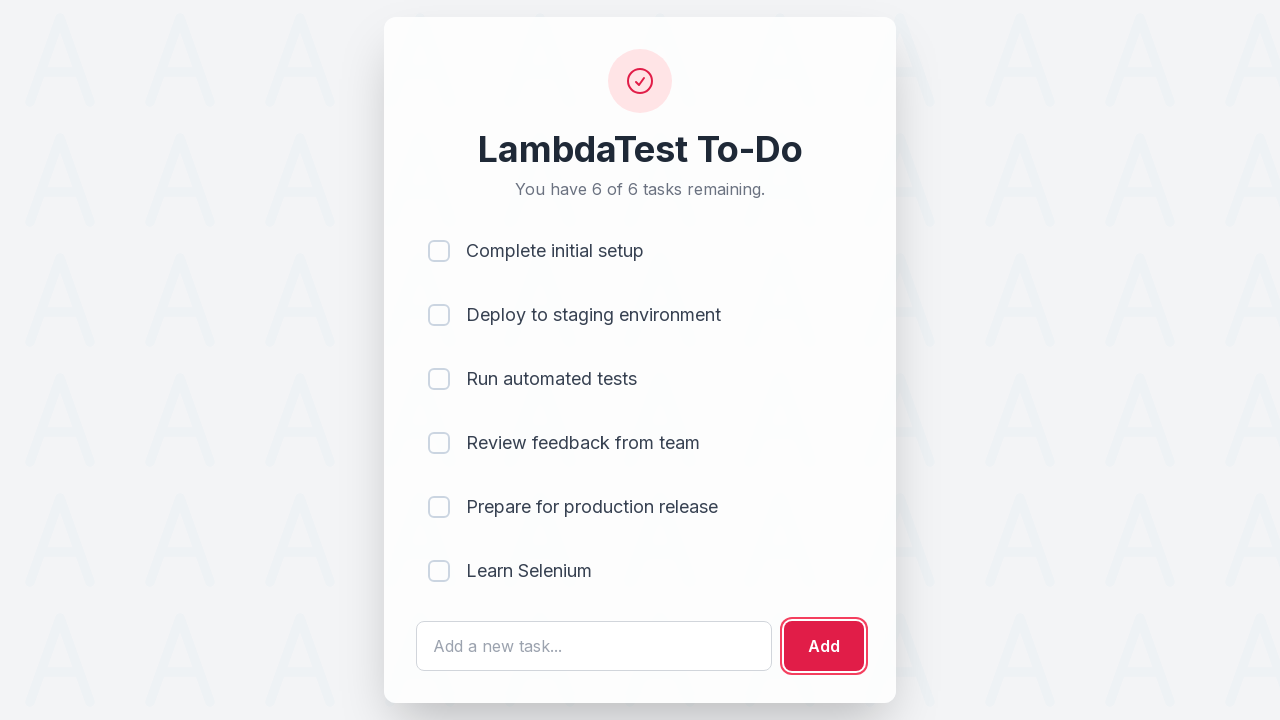

Retrieved text of third todo item: '
                        
                        
                            Run automated tests
                        
                    '
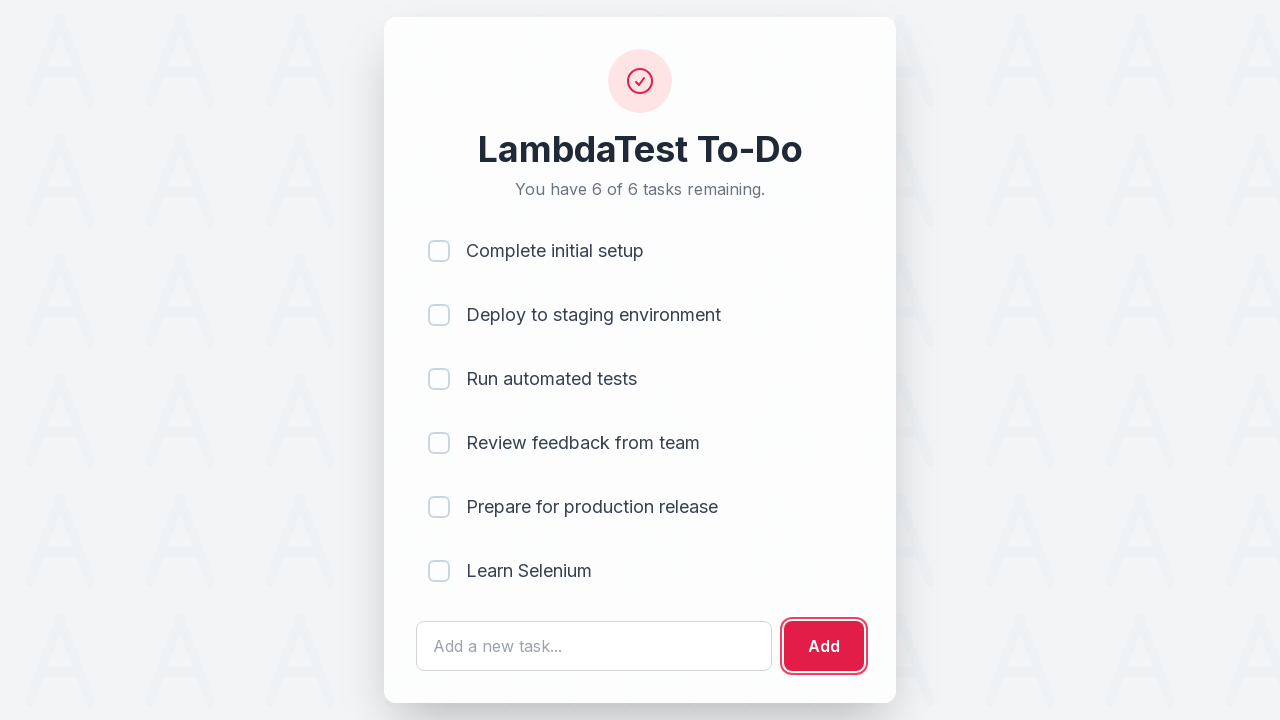

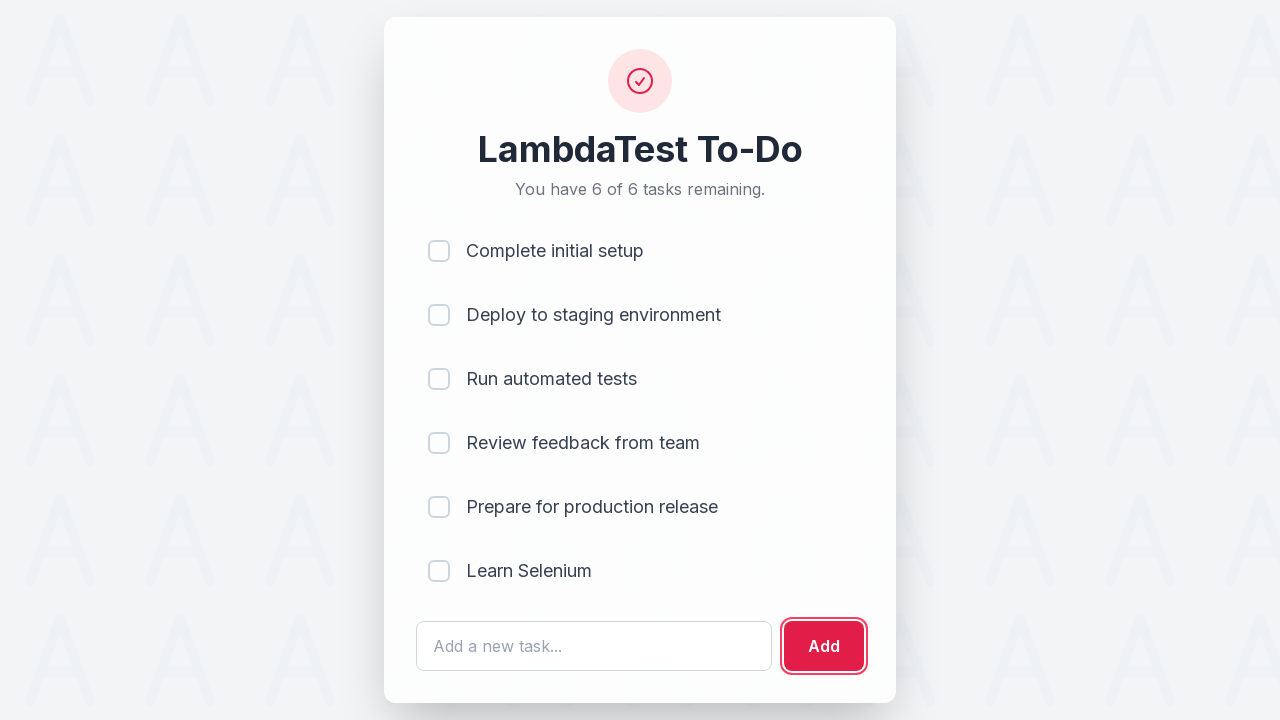